Navigates to Hepsiburada e-commerce website and waits for the page to load

Starting URL: https://hepsiburada.com

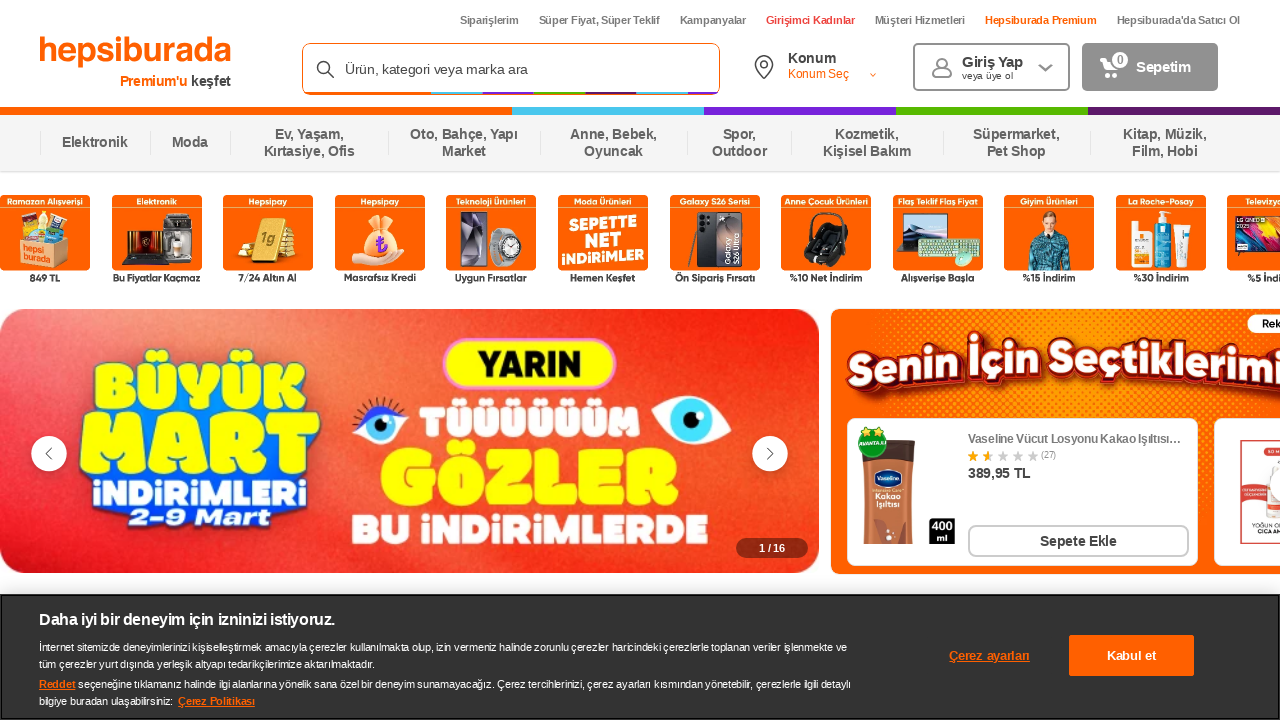

Navigated to Hepsiburada e-commerce website
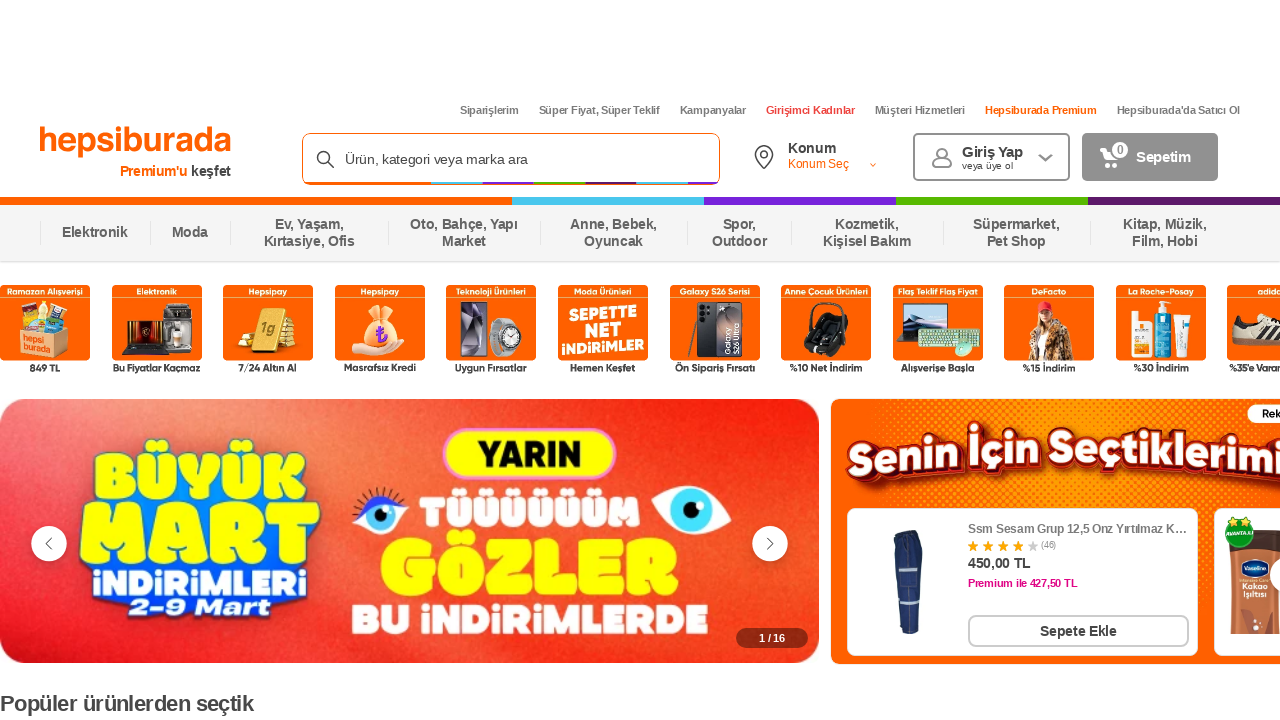

Page DOM content loaded completely
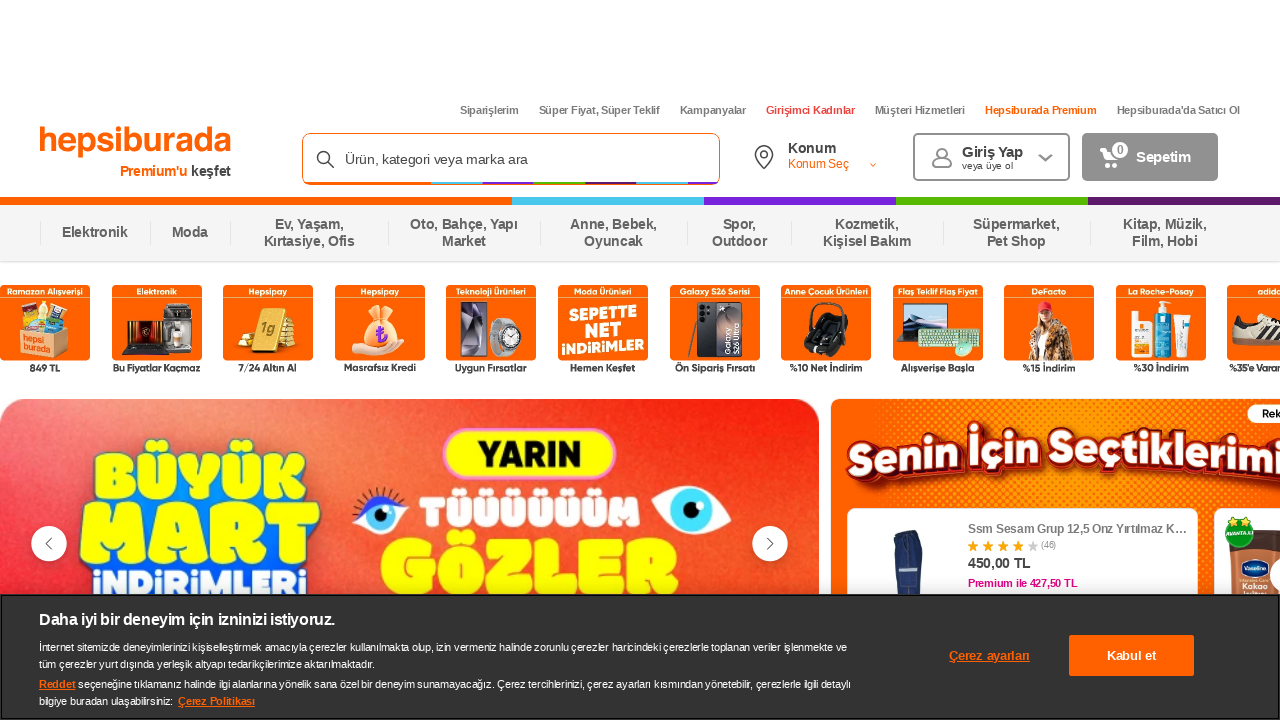

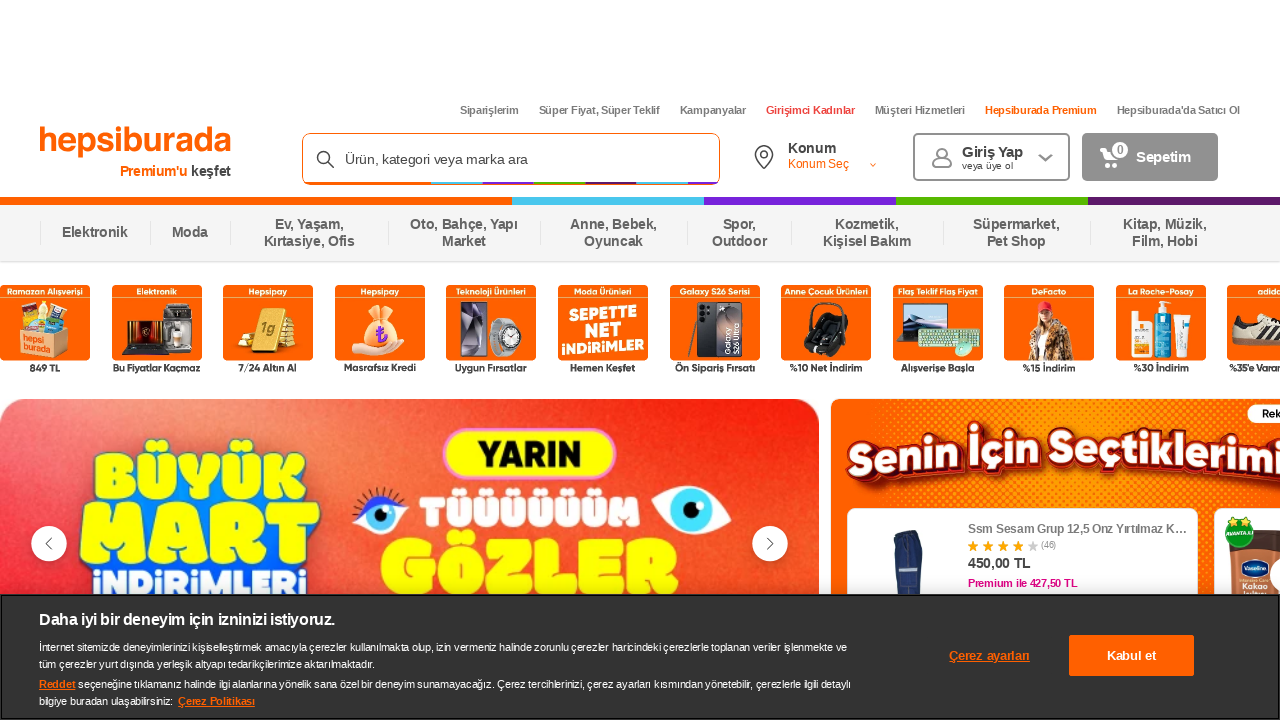